Tests a text box form submission by filling in full name, email, current address, and permanent address fields, then scrolling to and clicking the submit button

Starting URL: https://demoqa.com/text-box

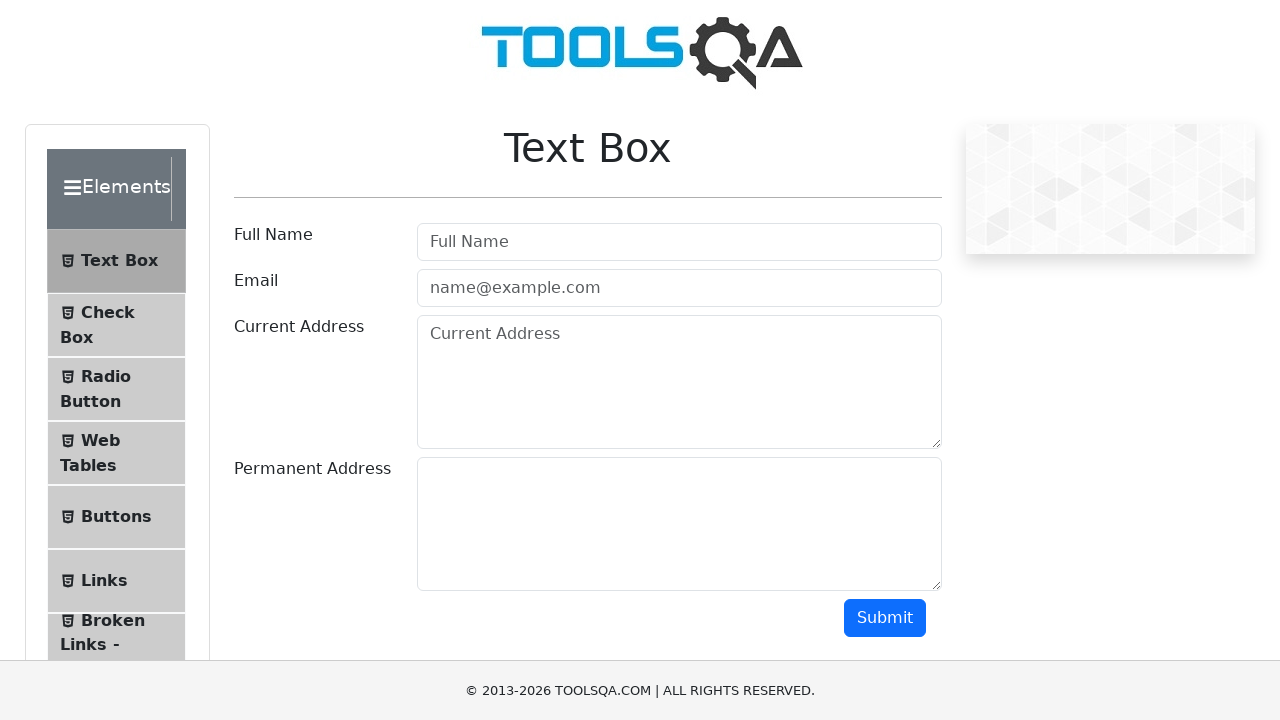

Filled full name field with 'Magda' on #userName
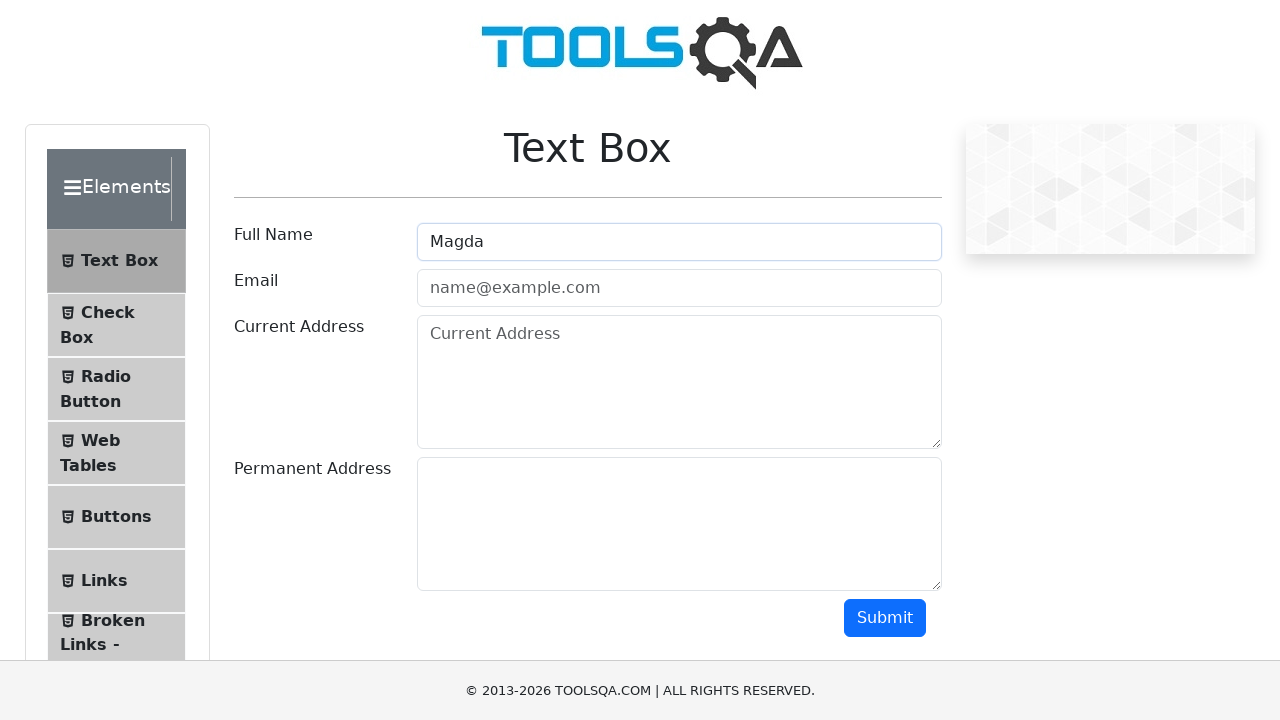

Filled email field with 'test@test.pl' on #userEmail
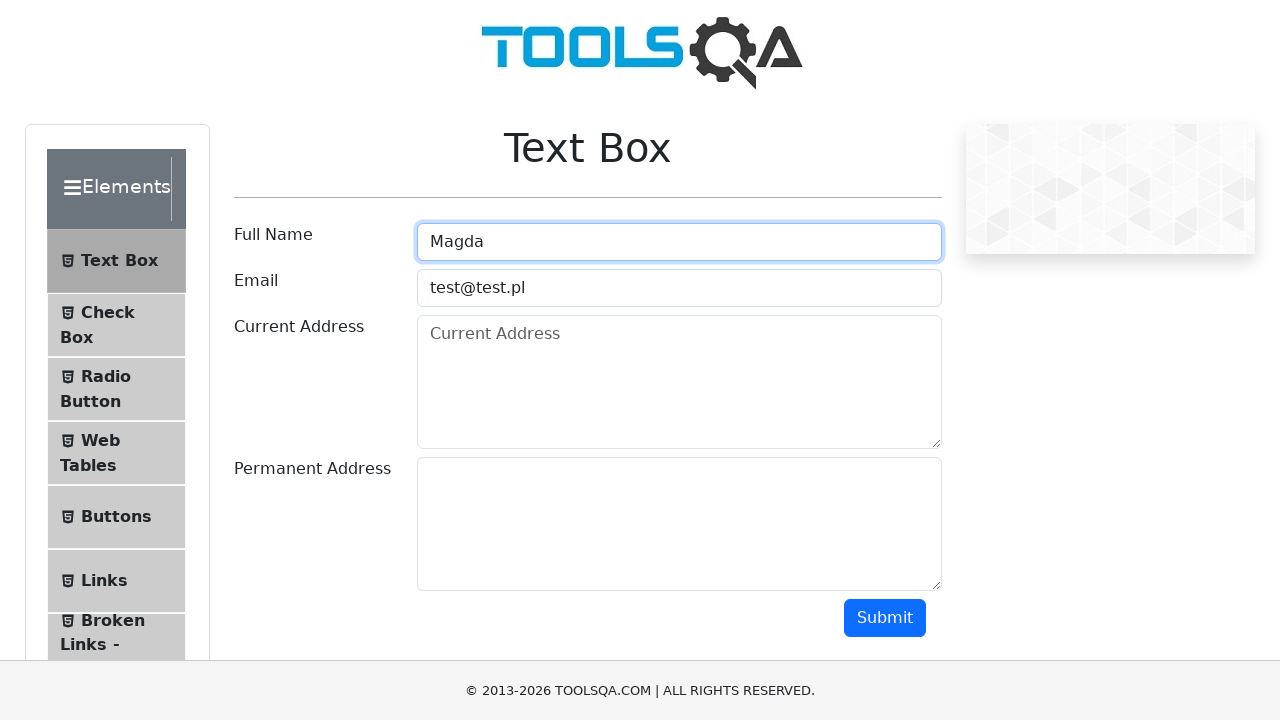

Filled current address field with 'Pcim Dolny' on #currentAddress
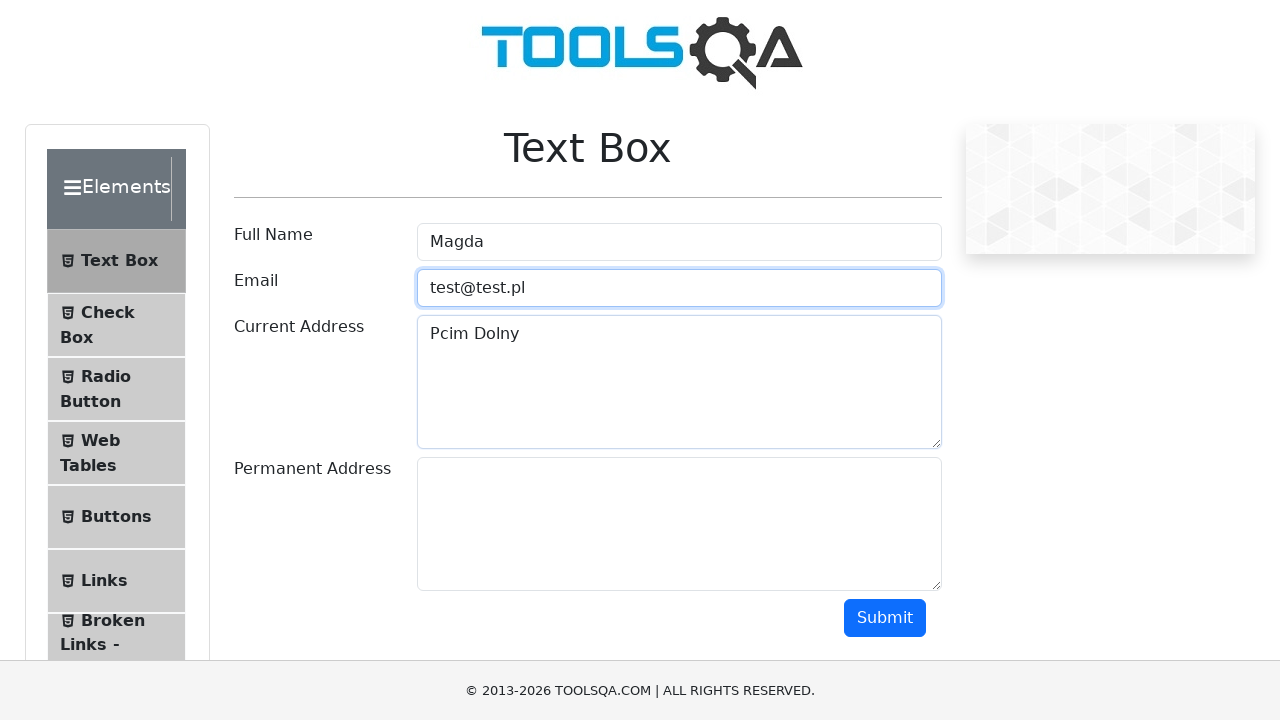

Filled permanent address field with 'Pcim Górny' on #permanentAddress
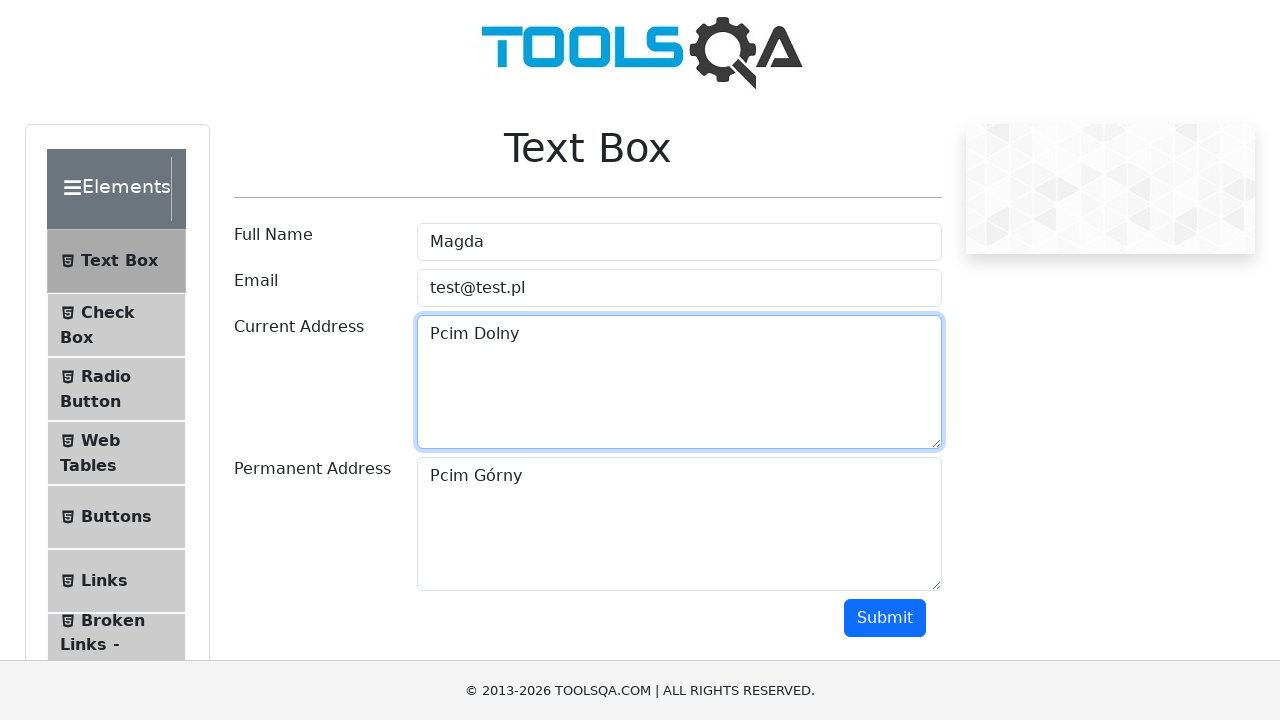

Scrolled to bottom of page to make submit button visible
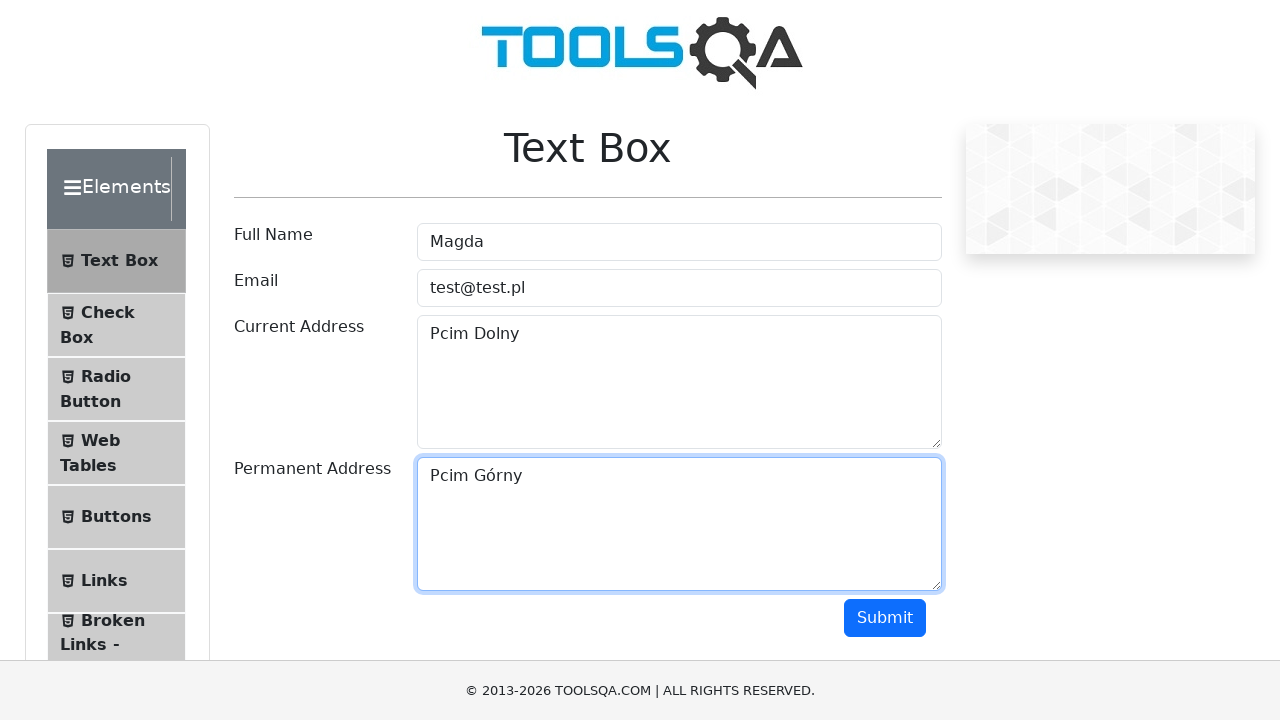

Submit button became visible
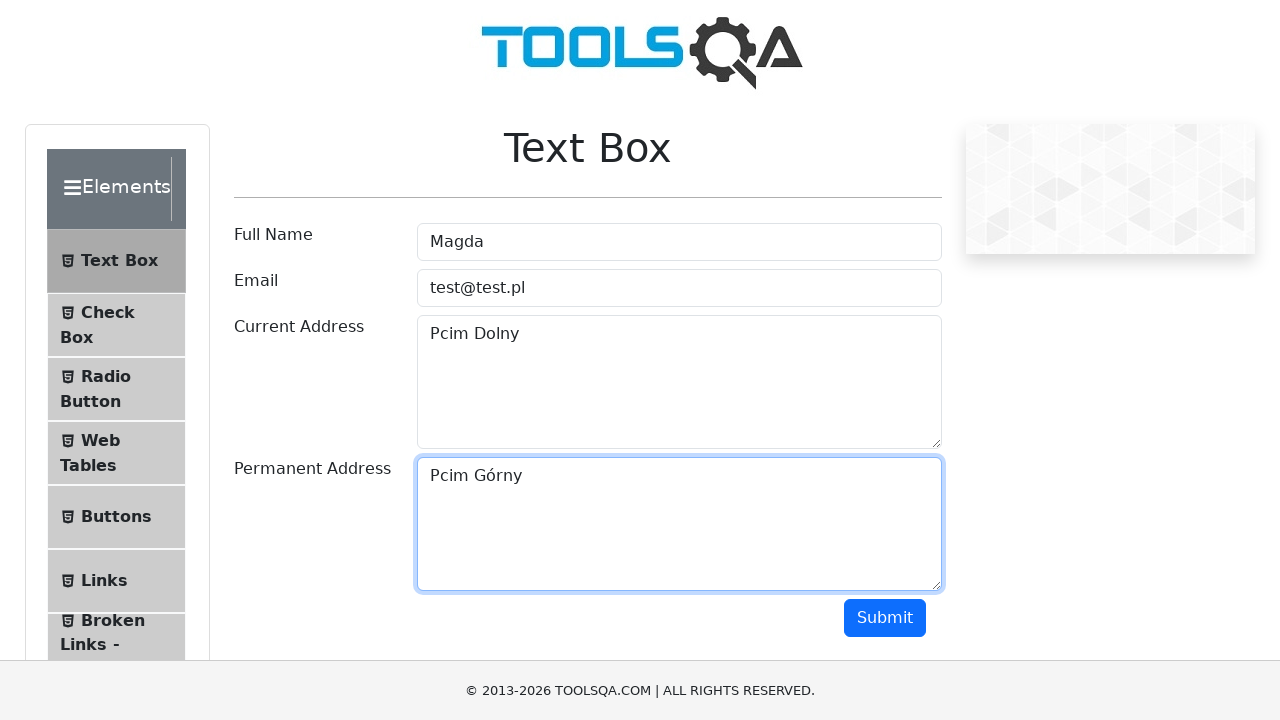

Clicked submit button to submit form at (885, 618) on #submit
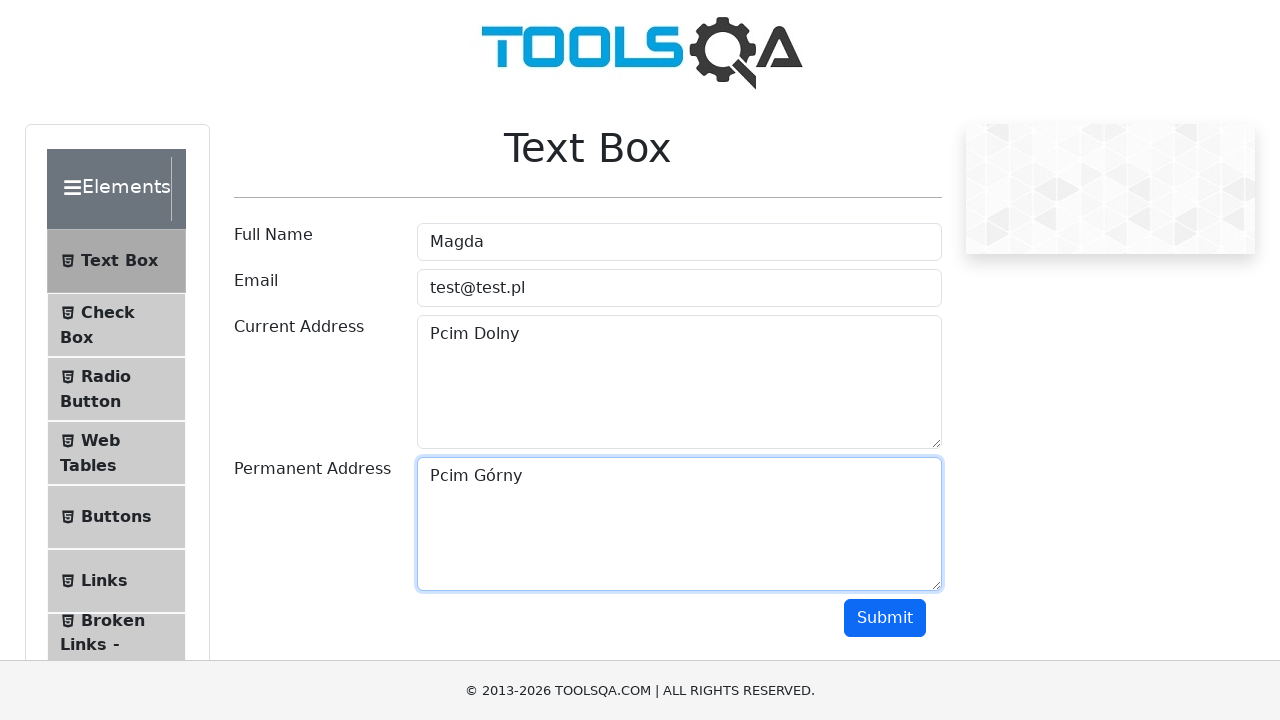

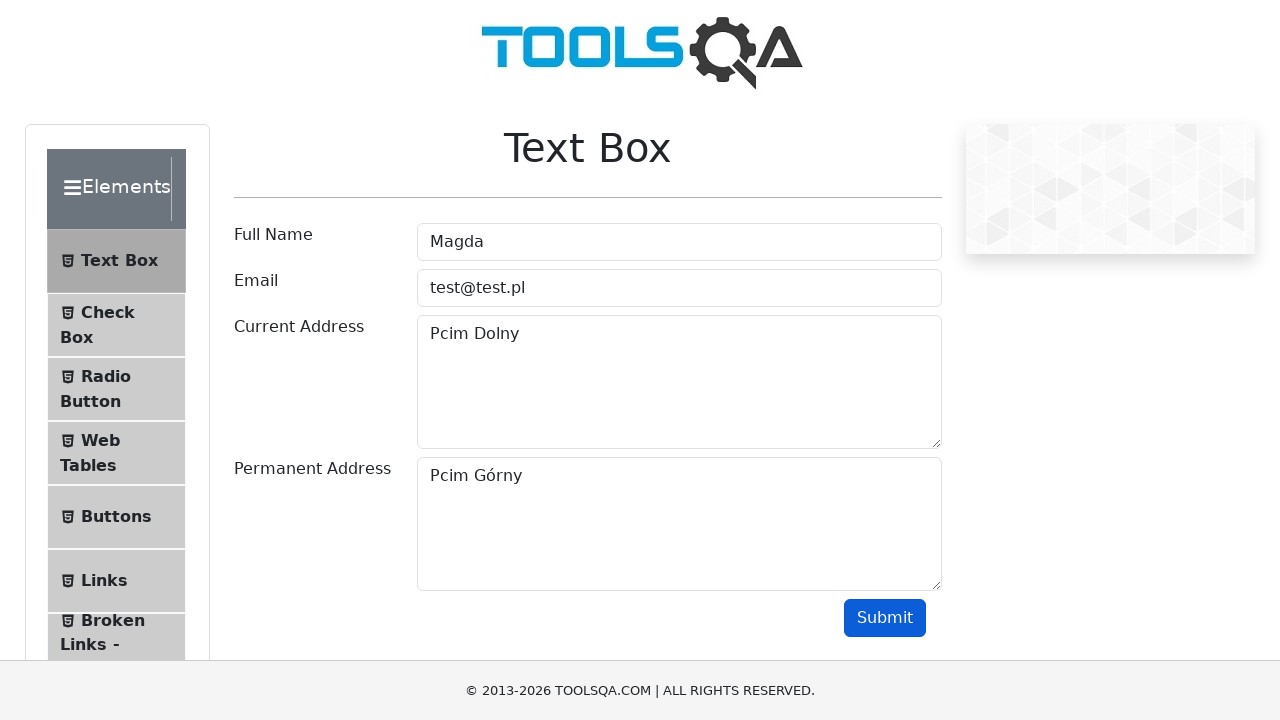